Tests opening a new browser window, switching to it, closing it, and returning to the parent window.

Starting URL: https://rahulshettyacademy.com/AutomationPractice/

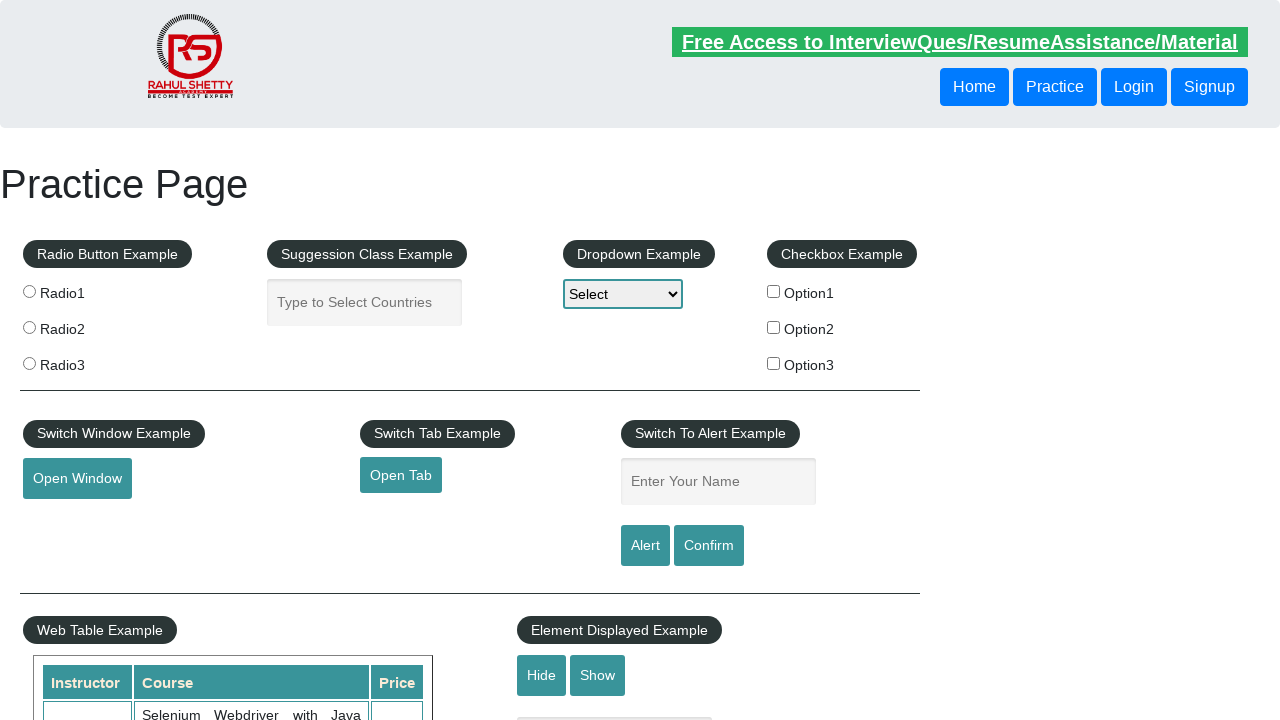

Clicked button to open new window at (77, 479) on #openwindow
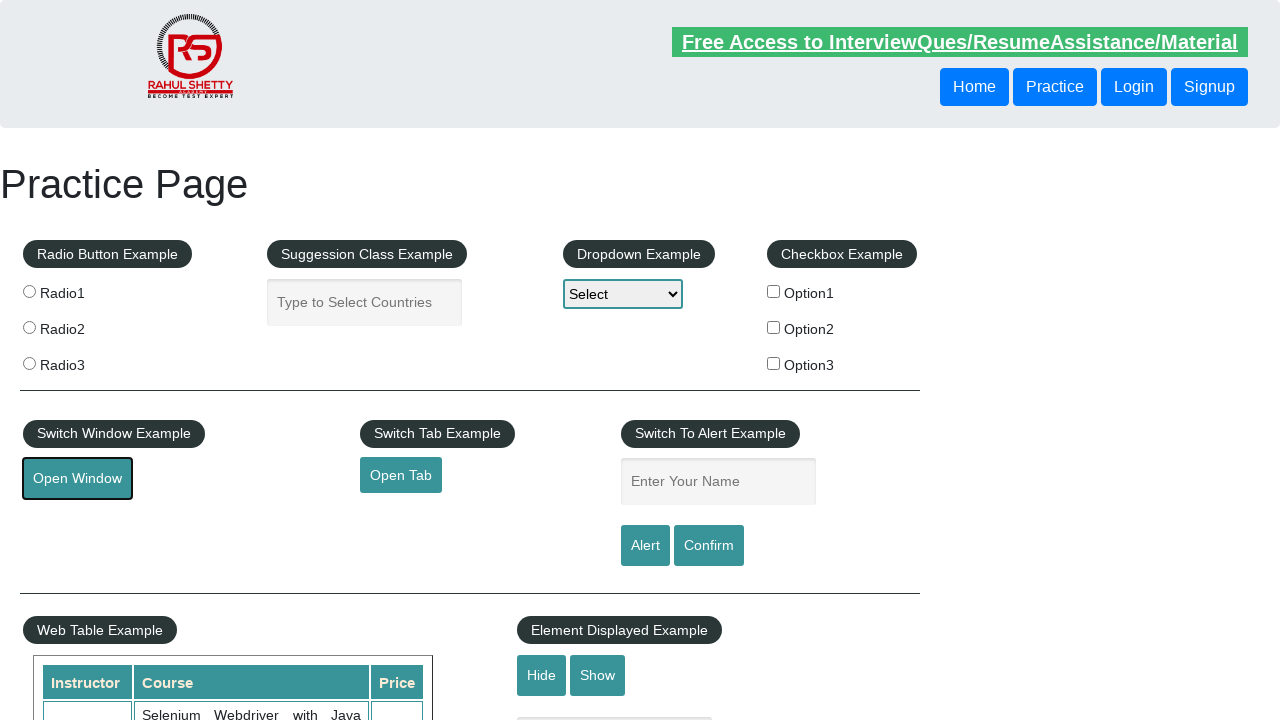

New window opened and captured
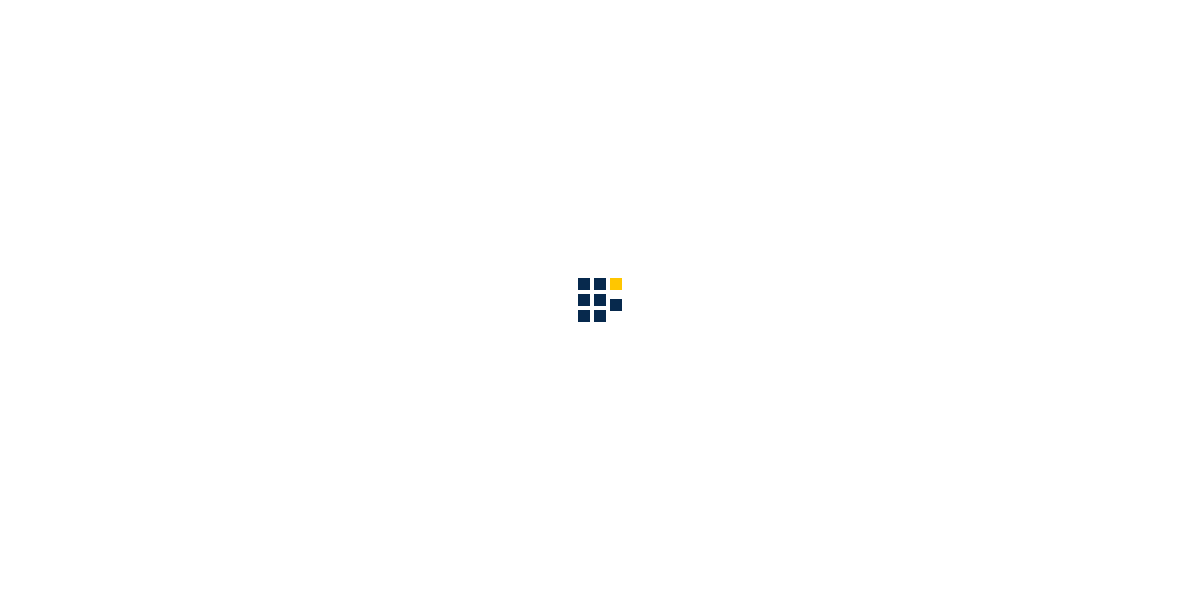

New window page loaded completely
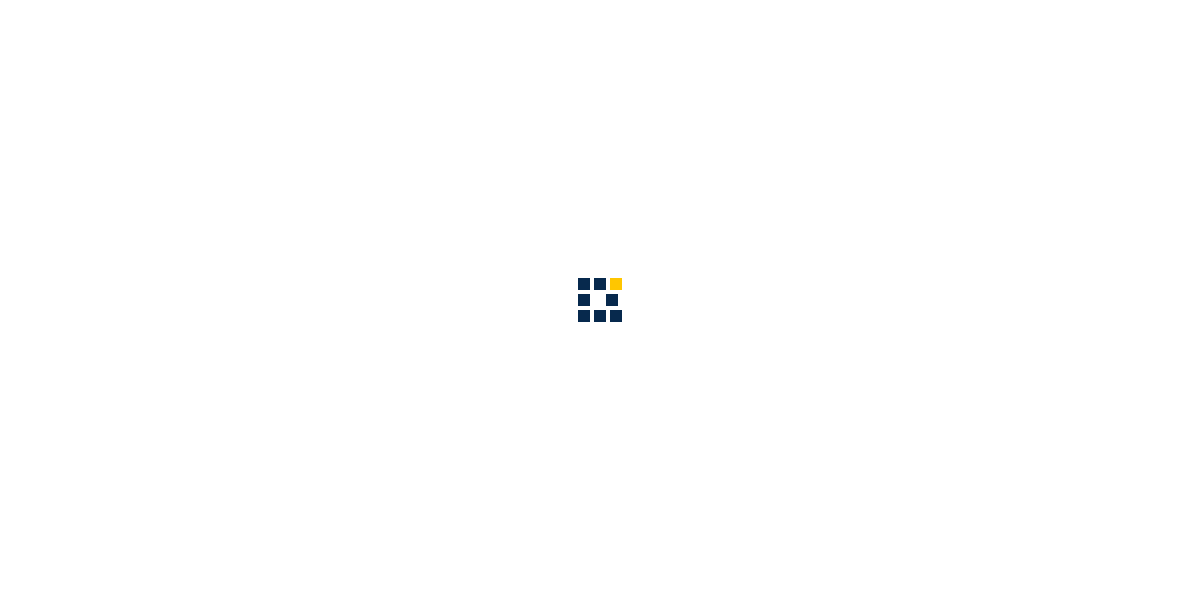

Closed the new window and returned to parent window
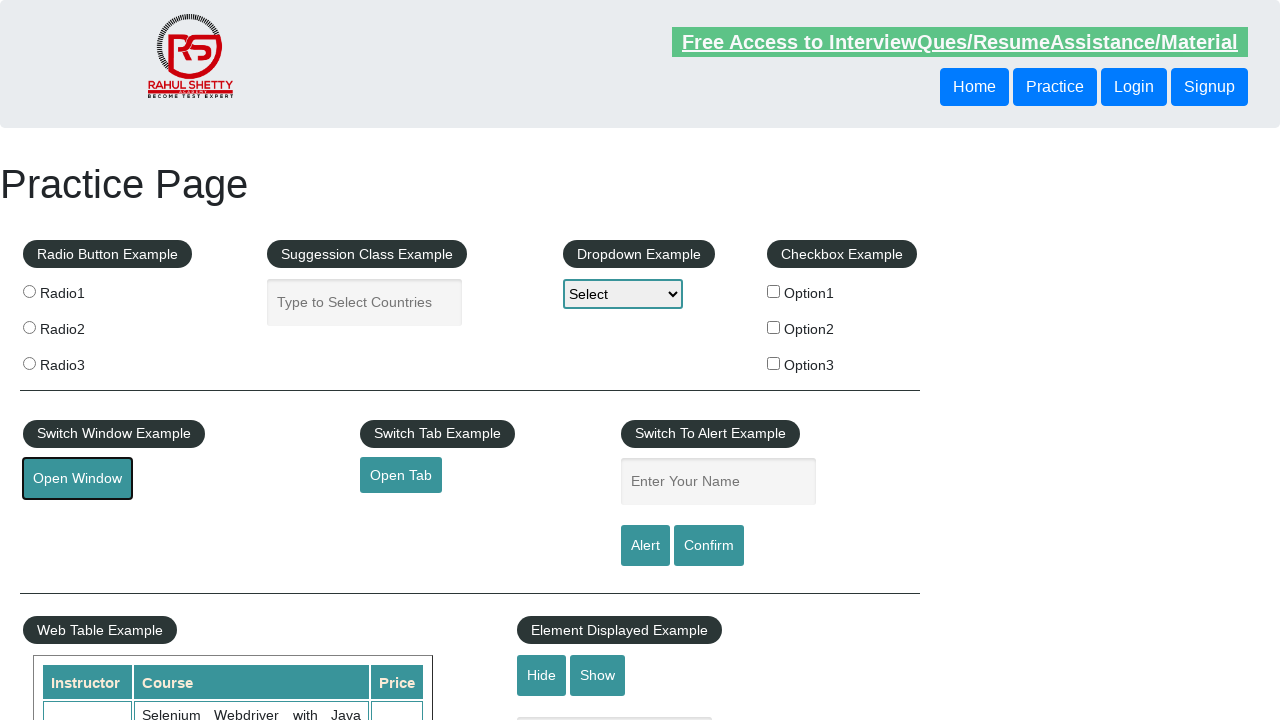

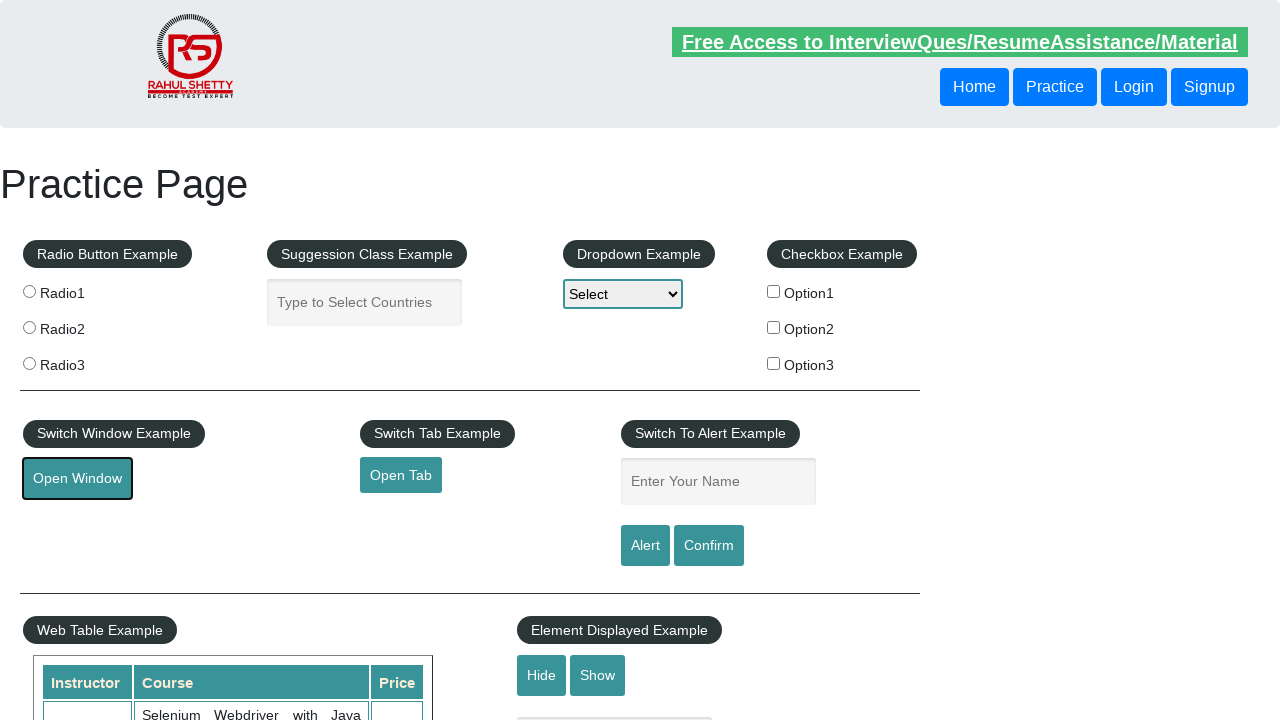